Tests a signup/contact form by filling in first name, last name, and email fields, then clicking the submit button.

Starting URL: http://secure-retreat-92358.herokuapp.com/

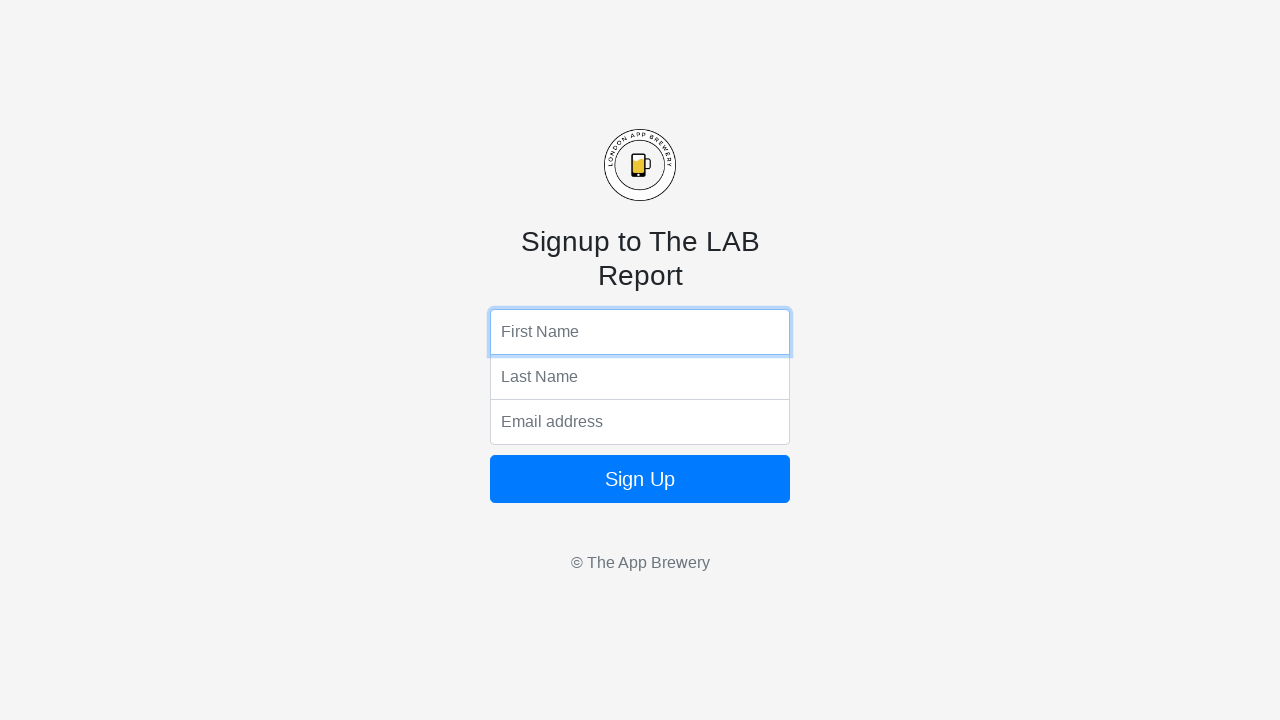

Filled first name field with 'Jennifer' on input[name='fName']
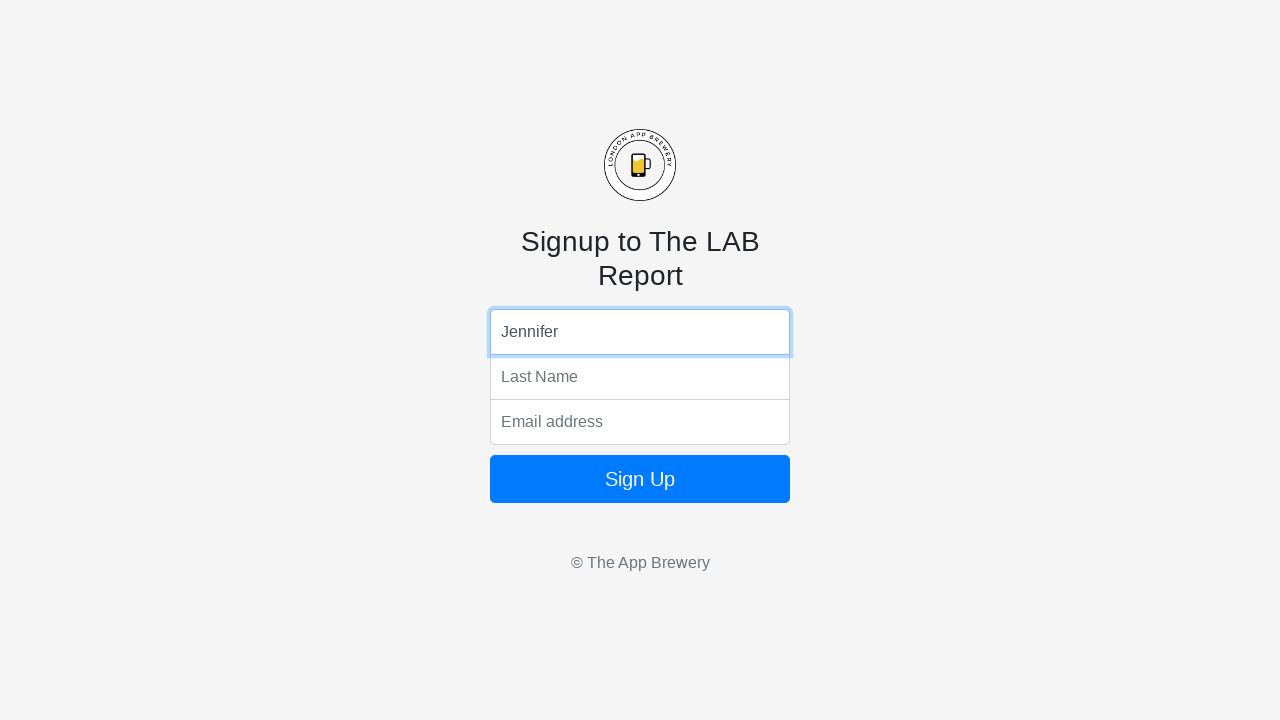

Filled last name field with 'Morrison' on input[name='lName']
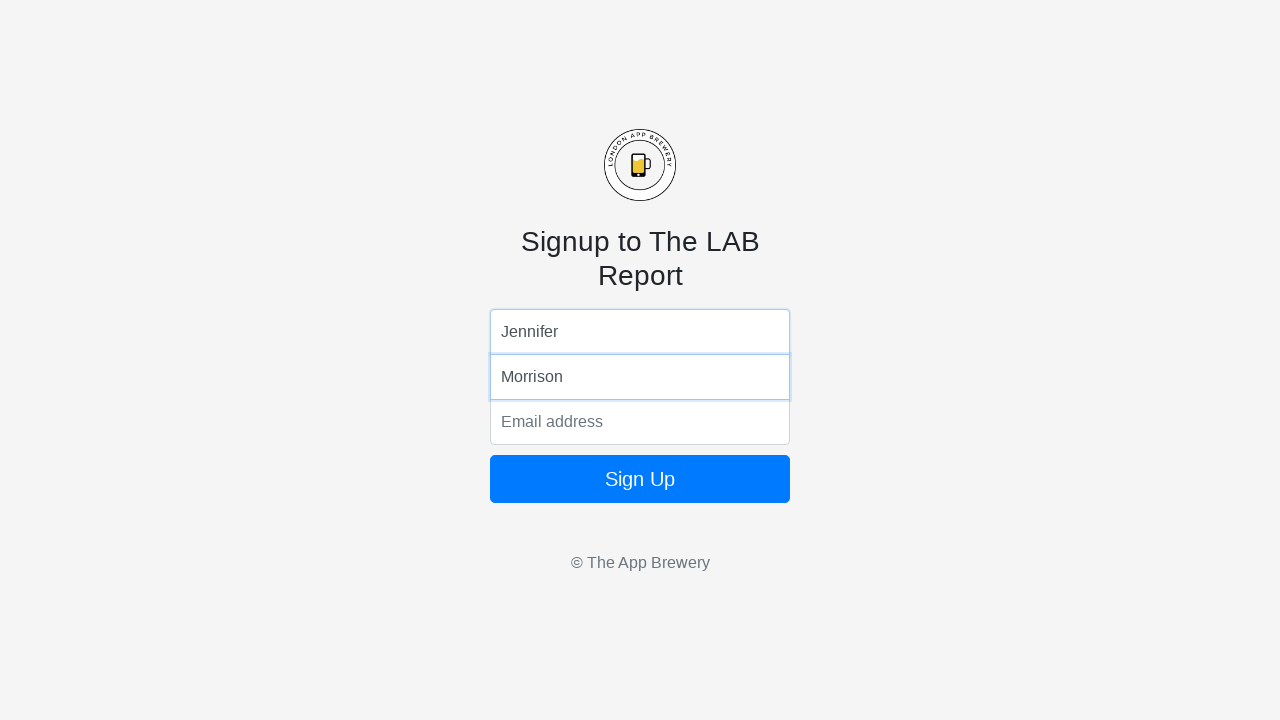

Filled email field with 'jennifer.morrison@example.com' on input[name='email']
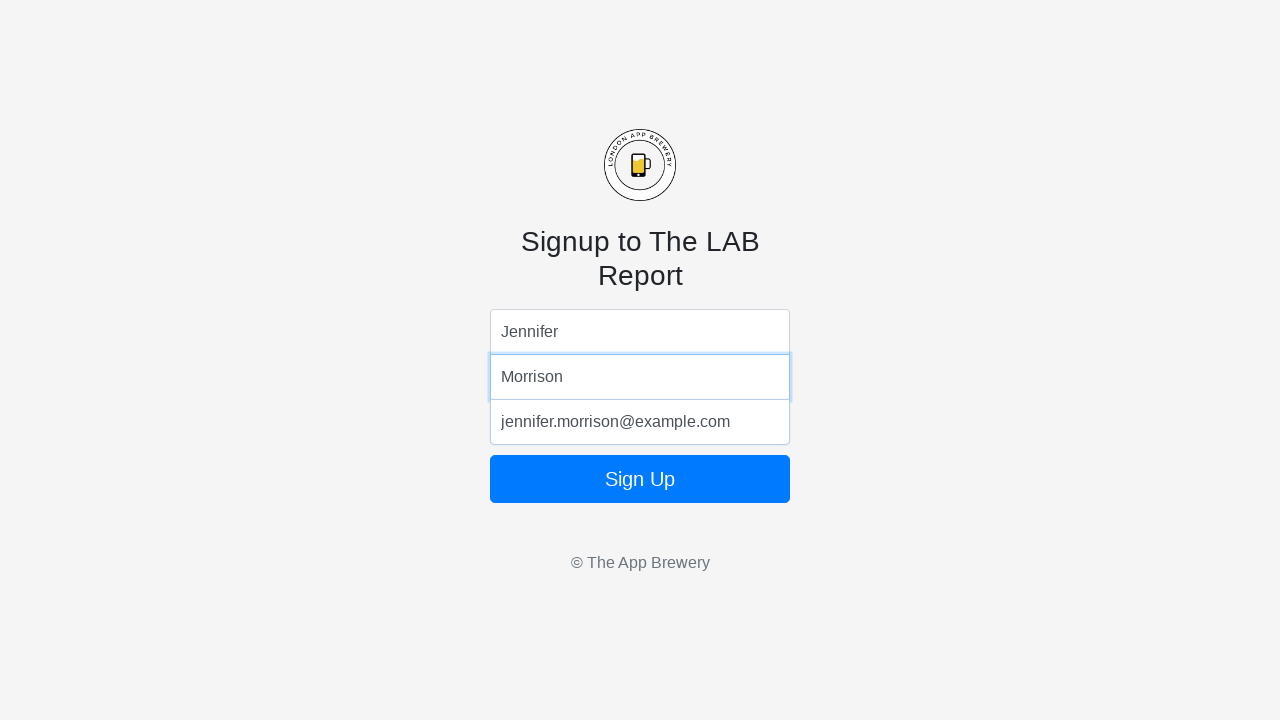

Clicked submit button to submit the form at (640, 479) on .btn
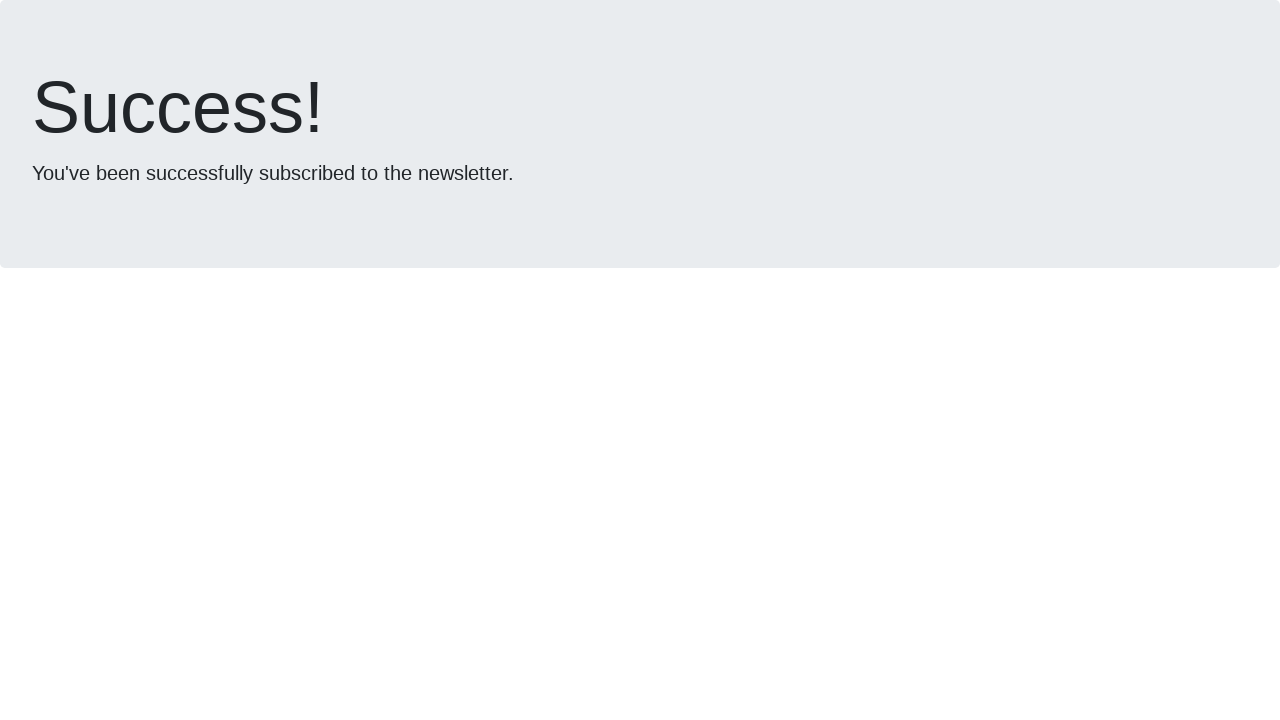

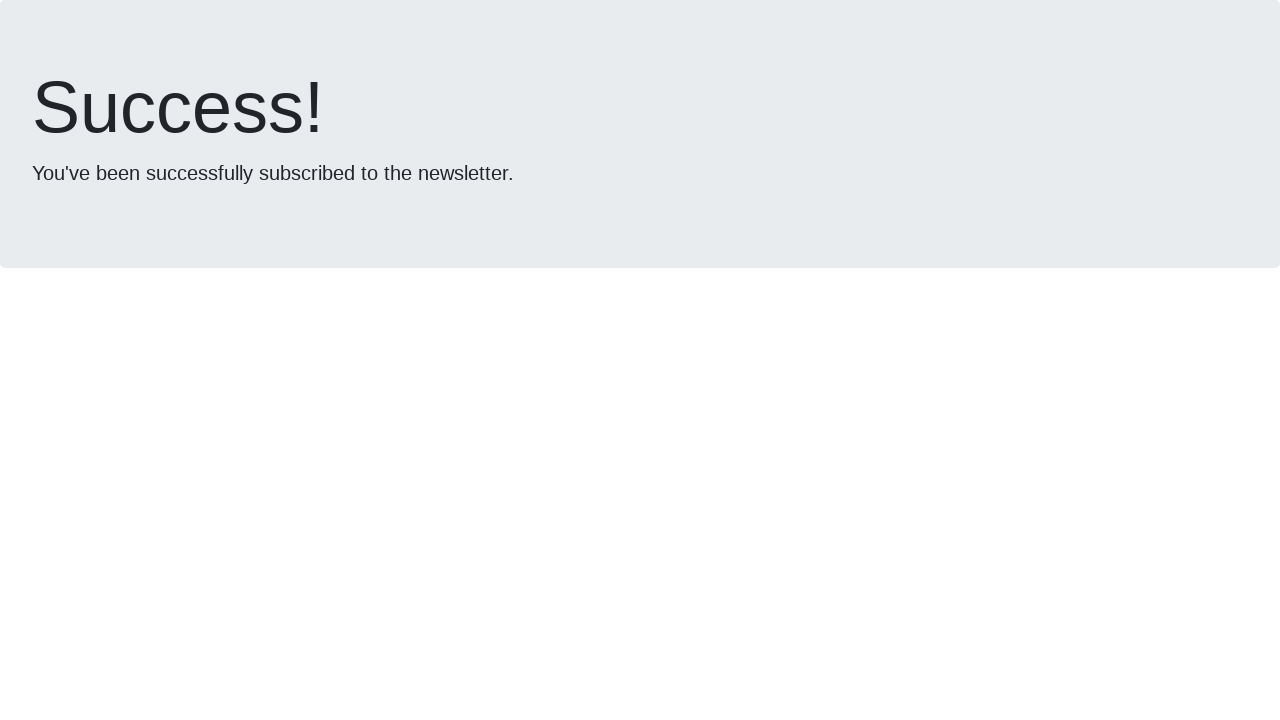